Tests checkbox interaction by locating two checkboxes and clicking them if they are not already selected

Starting URL: https://the-internet.herokuapp.com/checkboxes

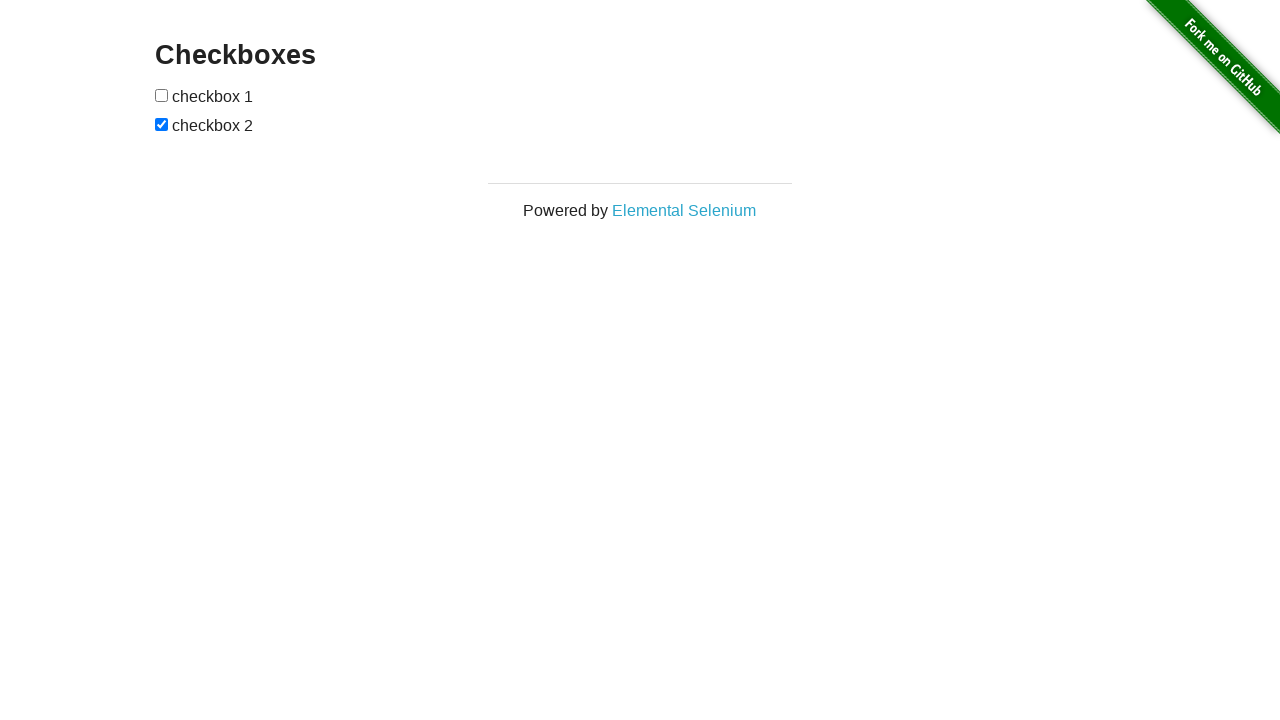

Located all checkboxes on the page
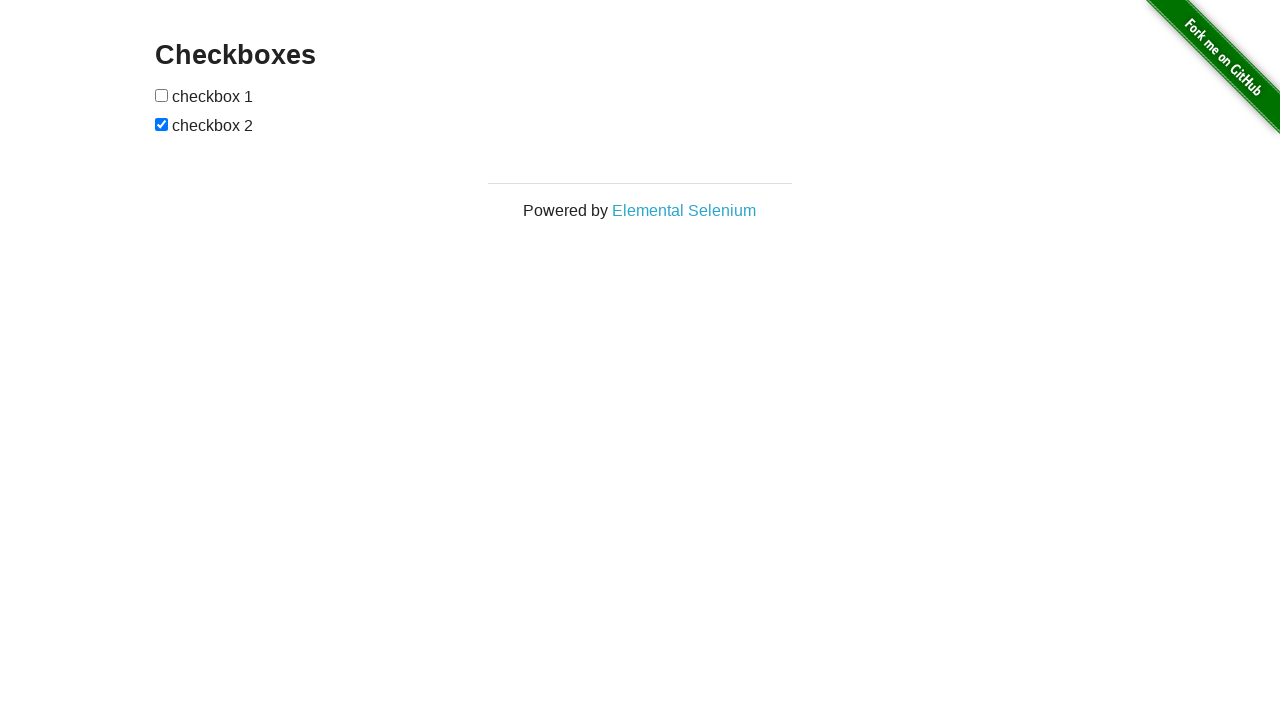

First checkbox is not checked, proceeding to click it
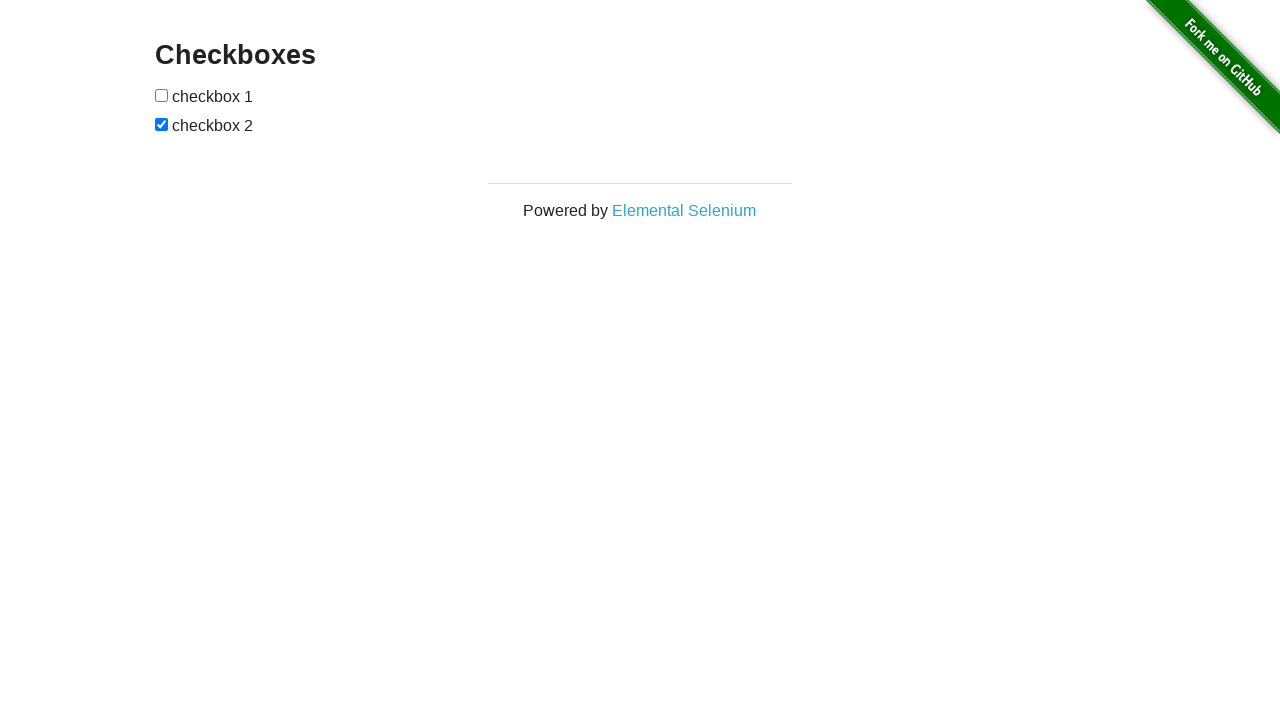

Clicked the first checkbox to select it at (162, 95) on input[type='checkbox'] >> nth=0
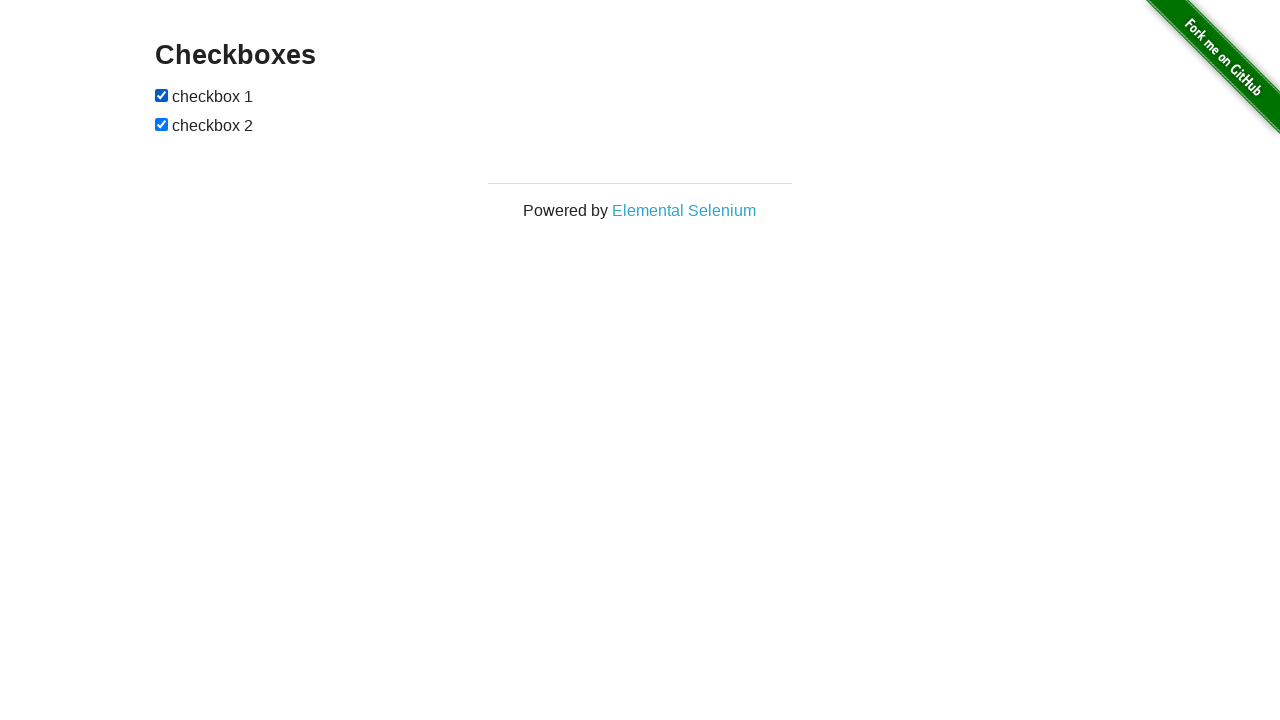

Second checkbox is already checked, skipping
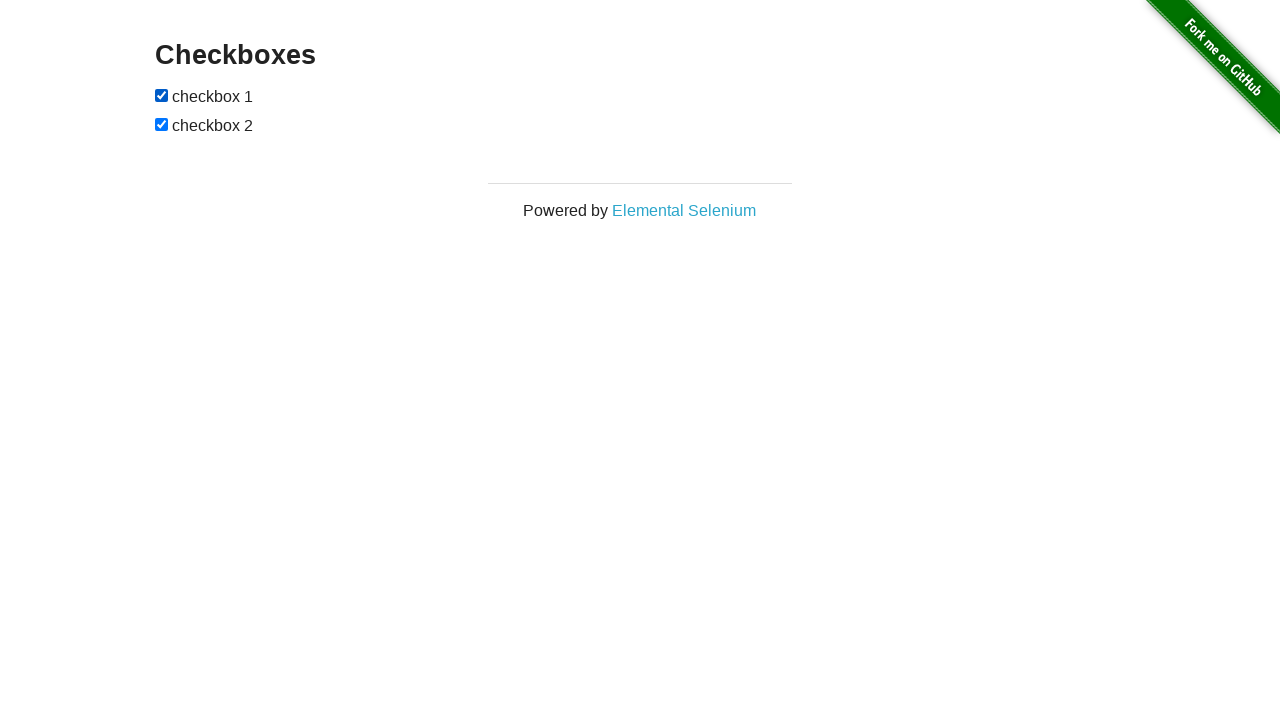

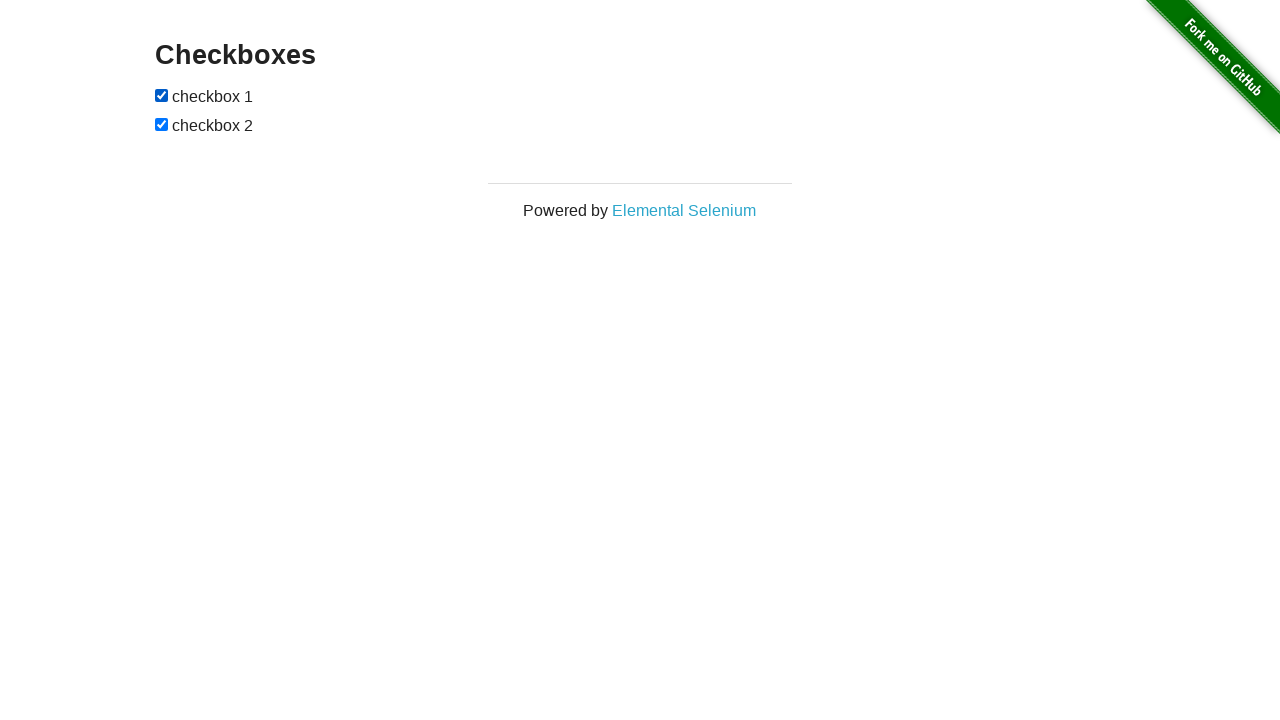